Tests alert handling functionality by triggering different types of alerts (standard and confirm) and interacting with them using accept and dismiss actions

Starting URL: https://rahulshettyacademy.com/AutomationPractice/

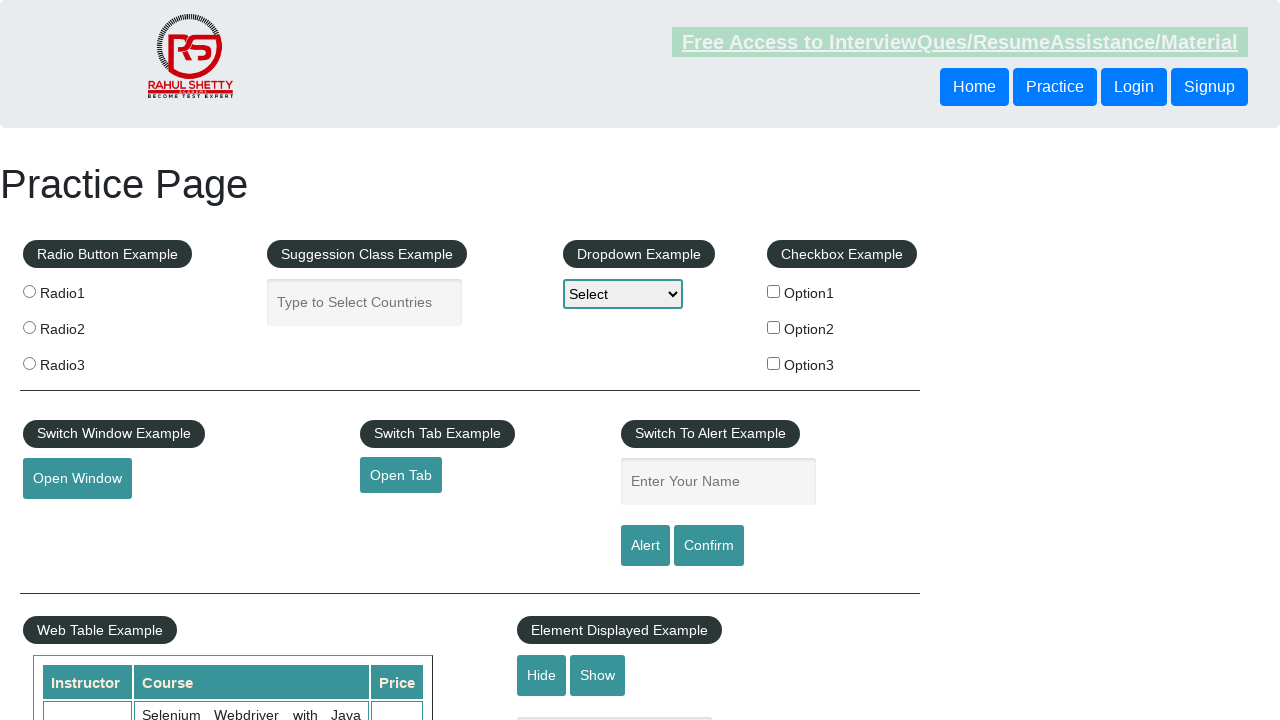

Filled name field with 'Pavan' on input[name='enter-name']
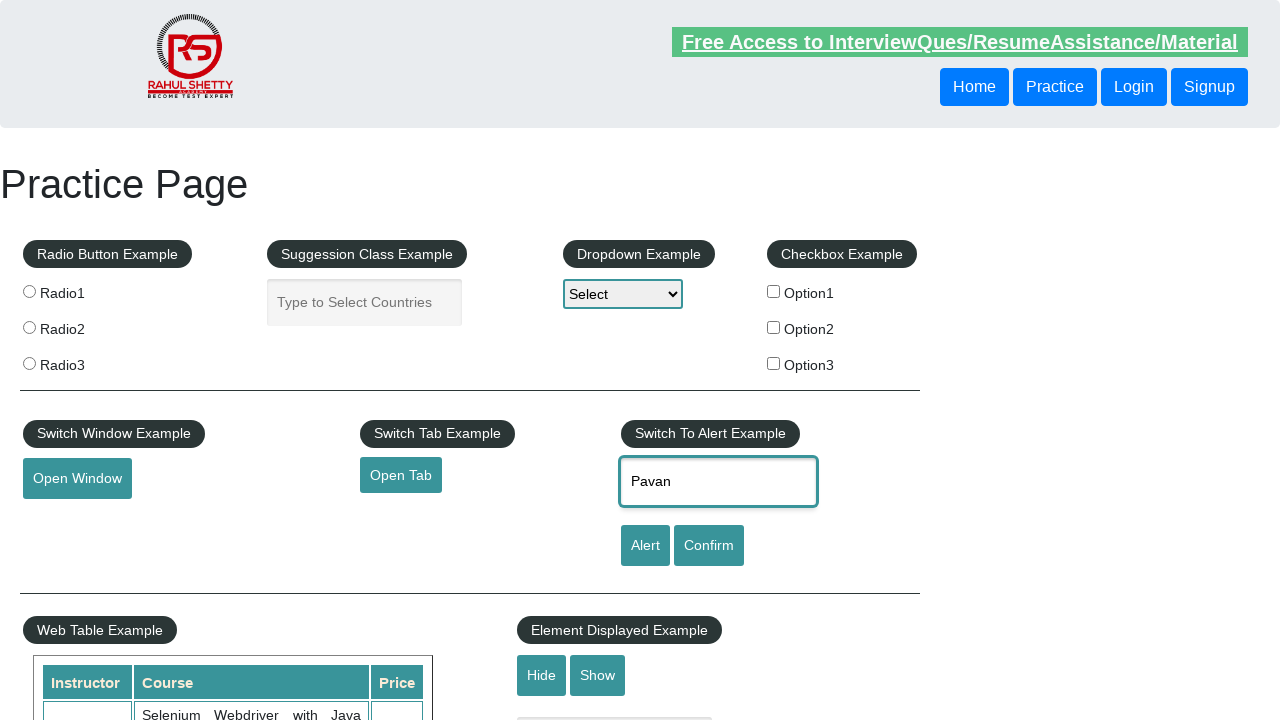

Clicked alert button to trigger standard alert at (645, 546) on #alertbtn
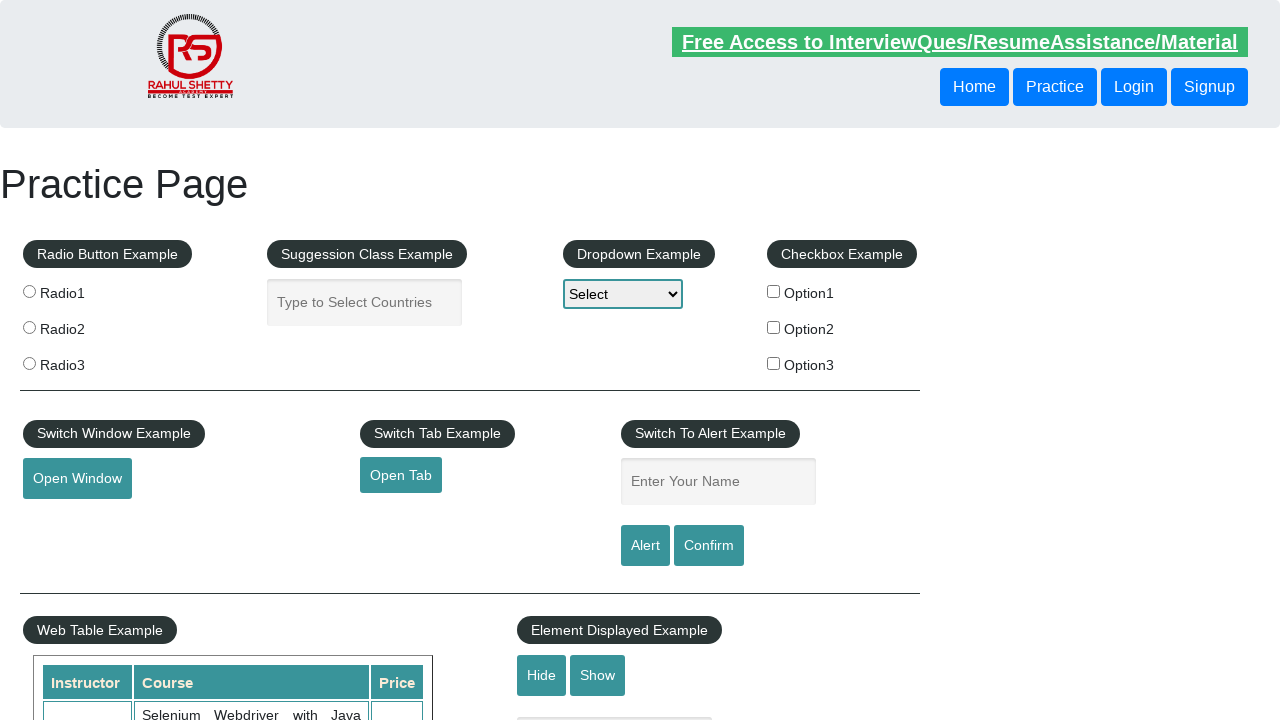

Set up dialog handler to accept alerts
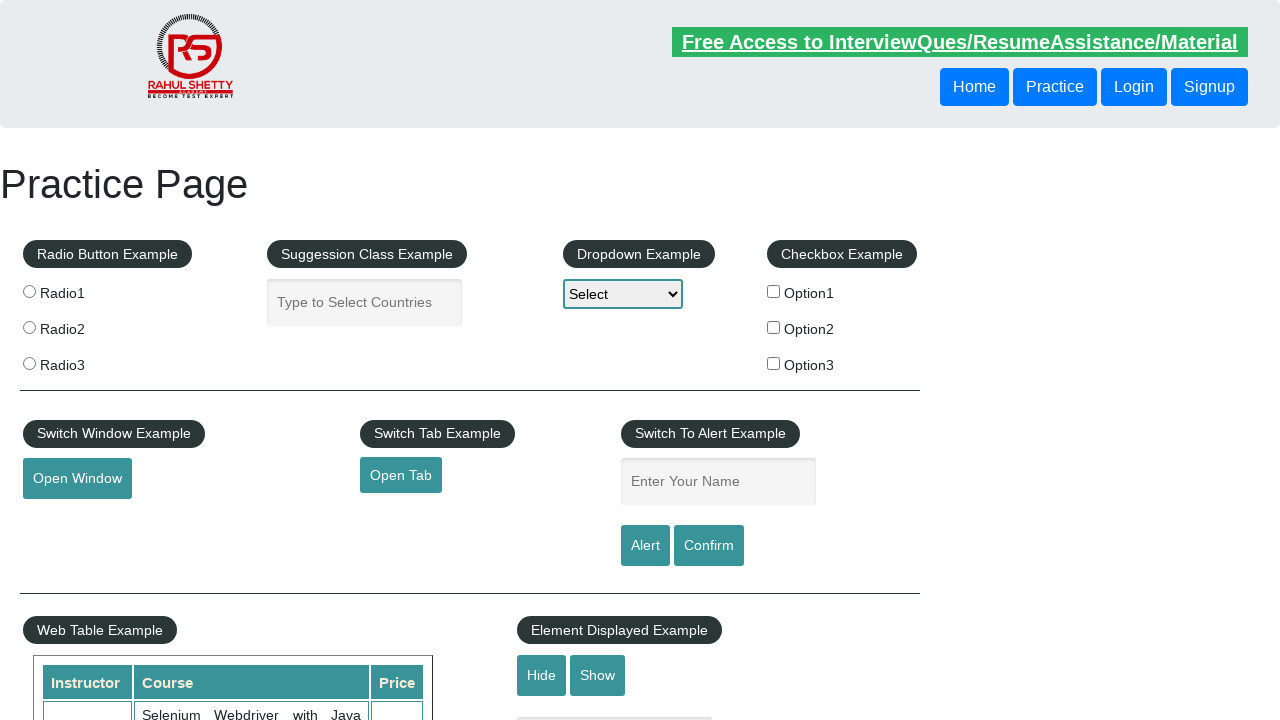

Re-clicked alert button with handler set up and accepted alert at (645, 546) on #alertbtn
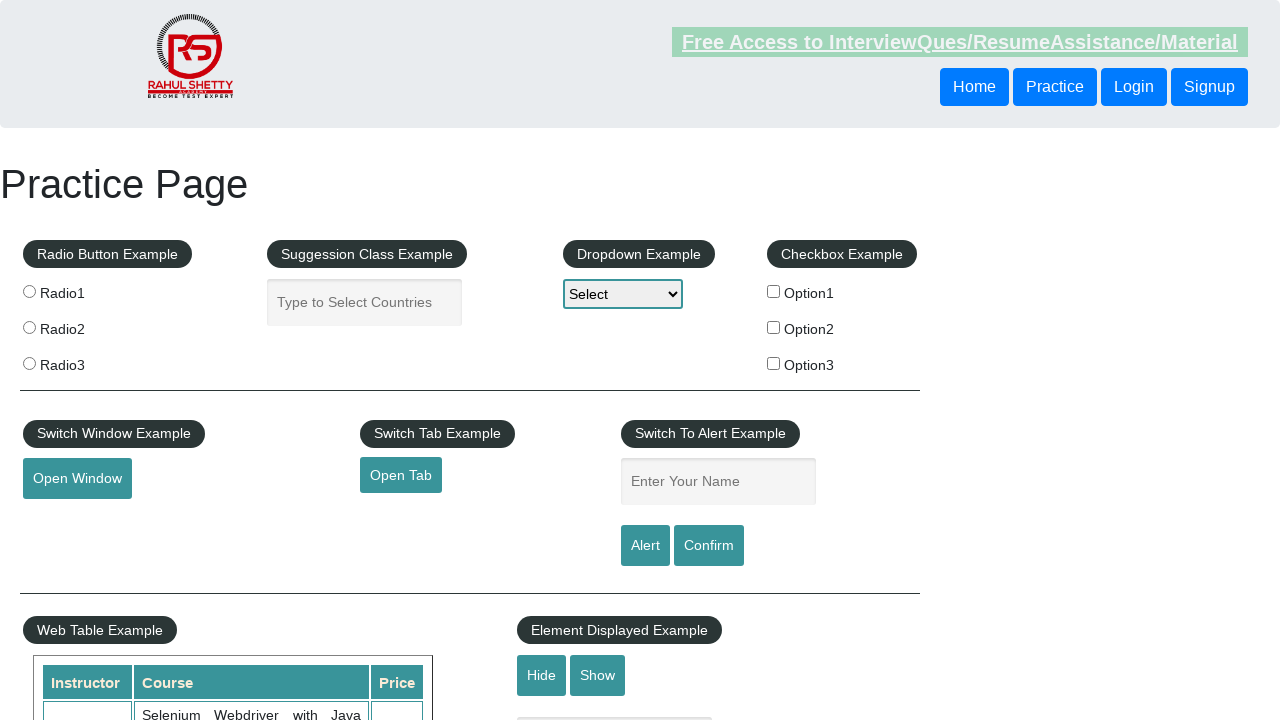

Filled name field with 'Pavan' for confirm alert test on input[name='enter-name']
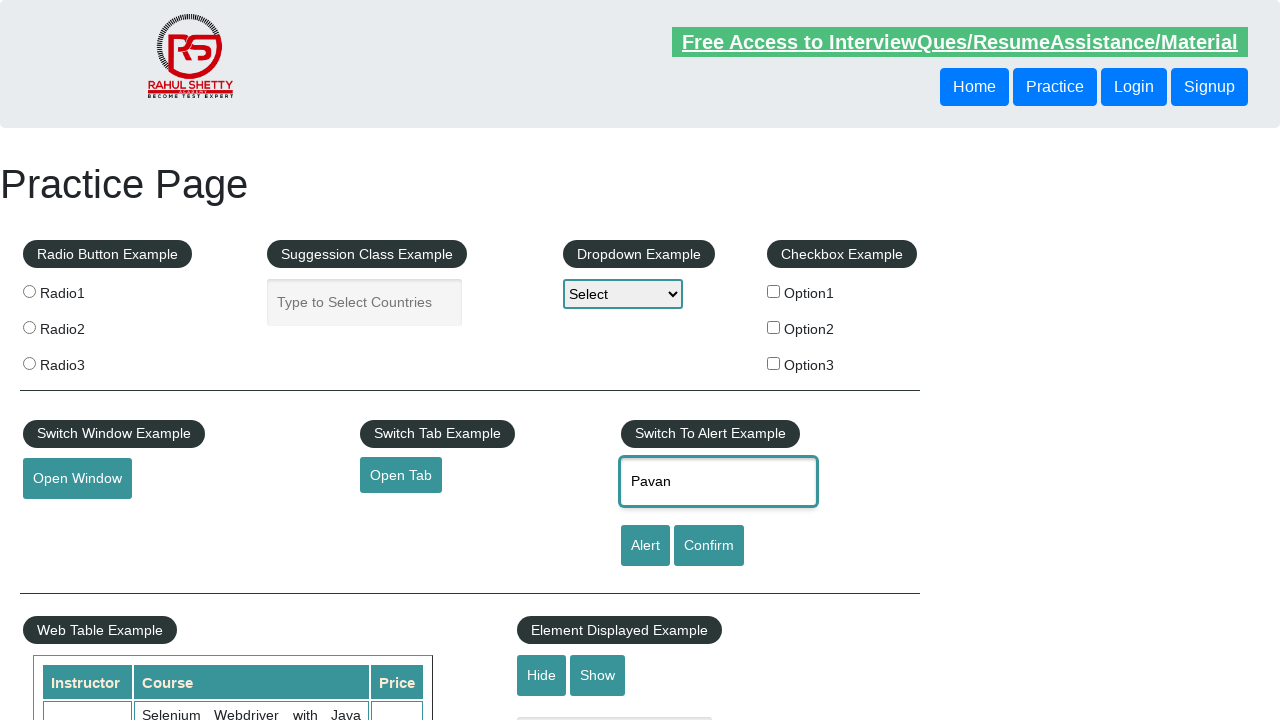

Clicked confirm button to trigger confirm dialog at (709, 546) on #confirmbtn
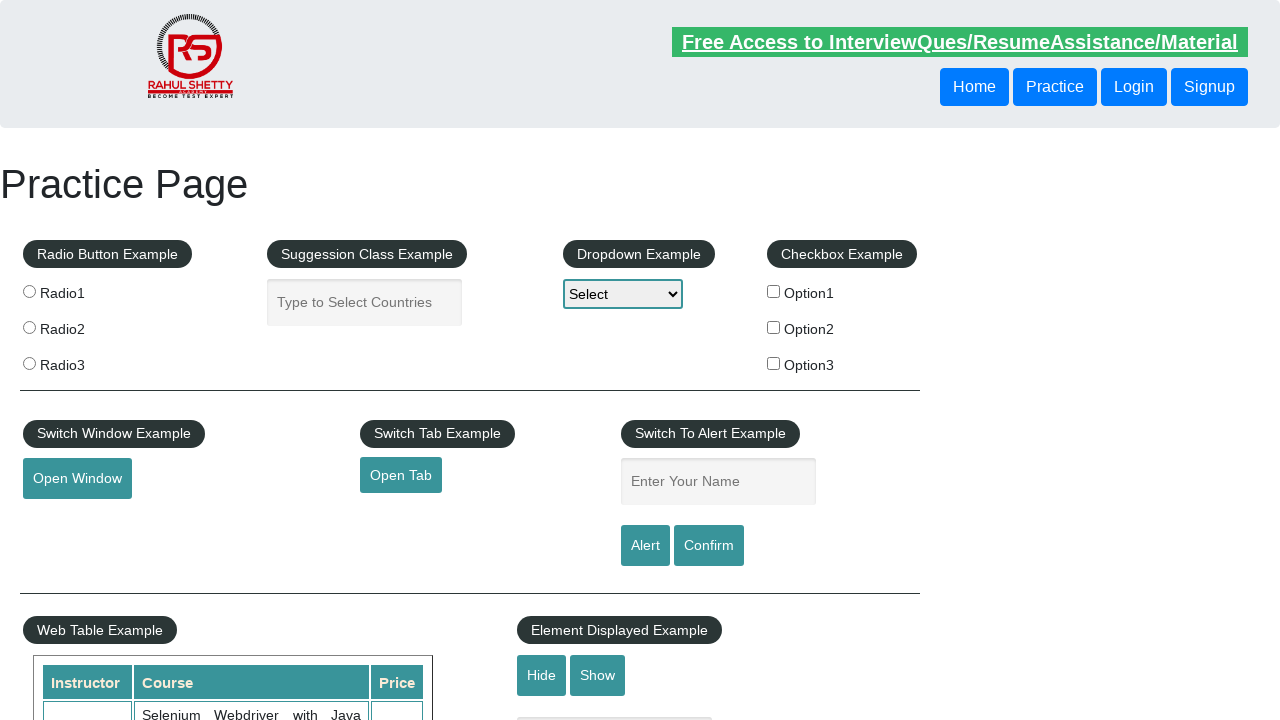

Set up dialog handler to accept confirm dialogs
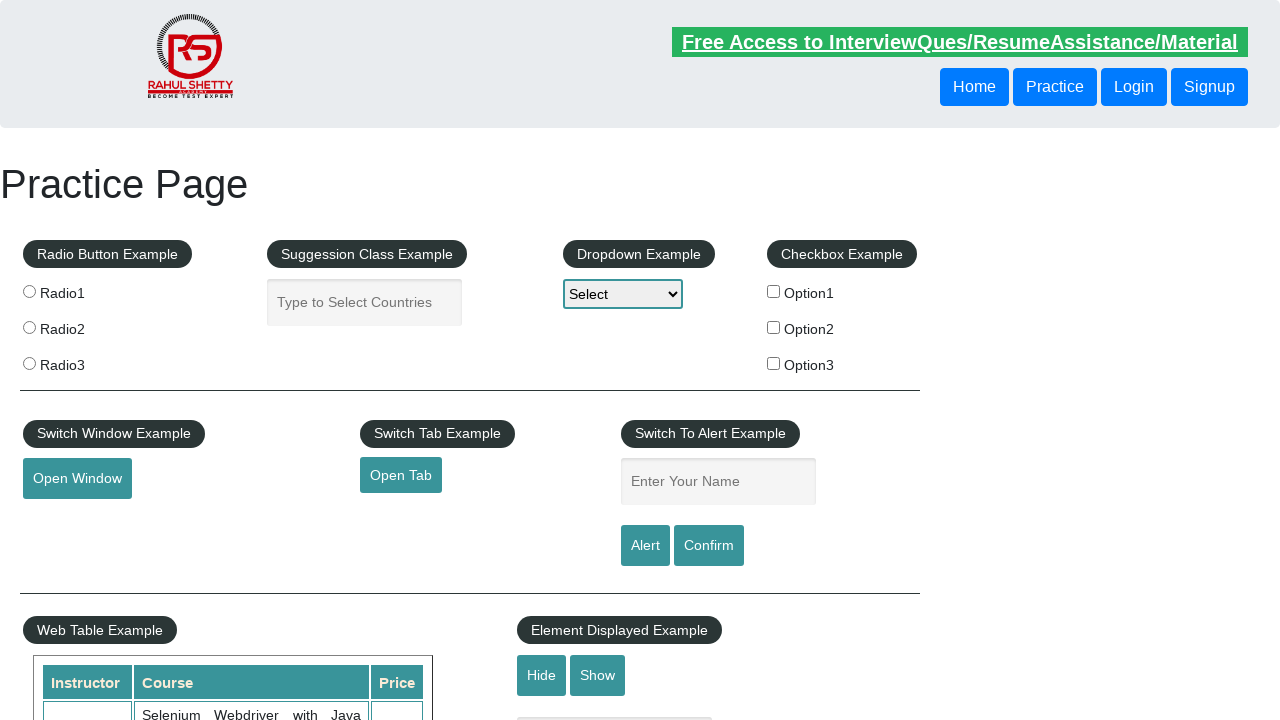

Re-clicked confirm button with handler set up and accepted confirm dialog at (709, 546) on #confirmbtn
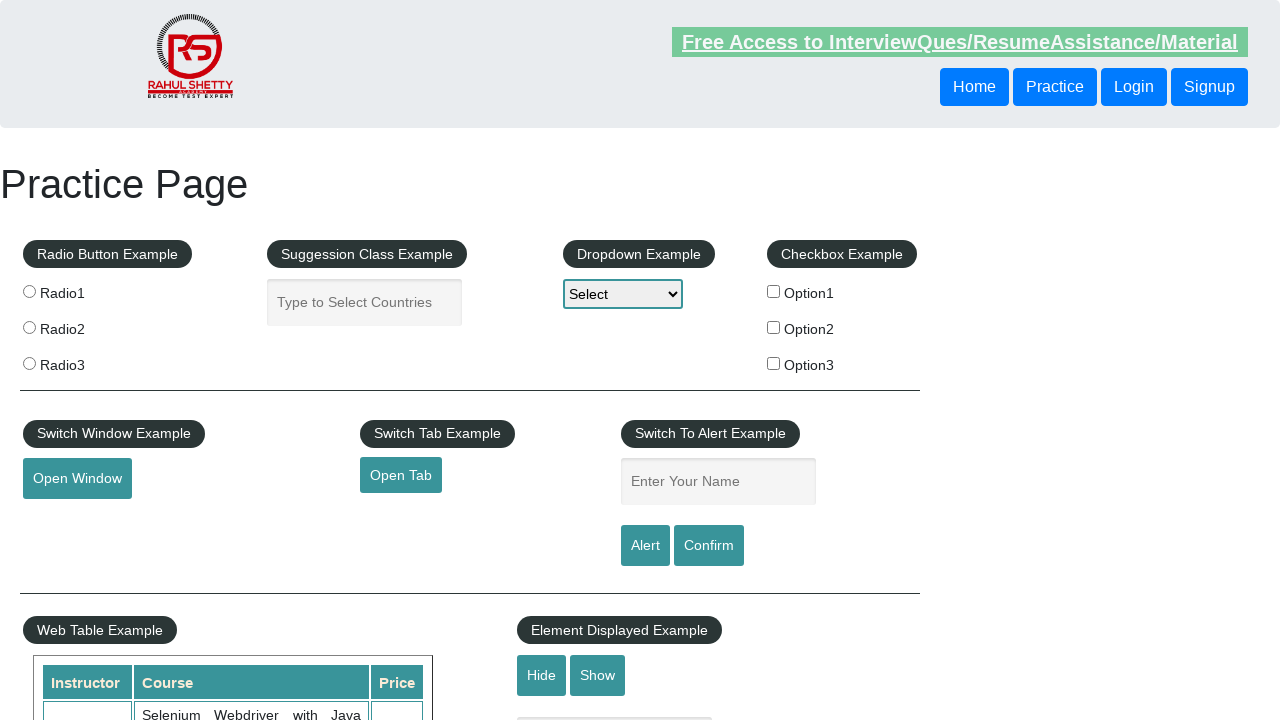

Filled name field with 'Pavan' for confirm dismiss test on input[name='enter-name']
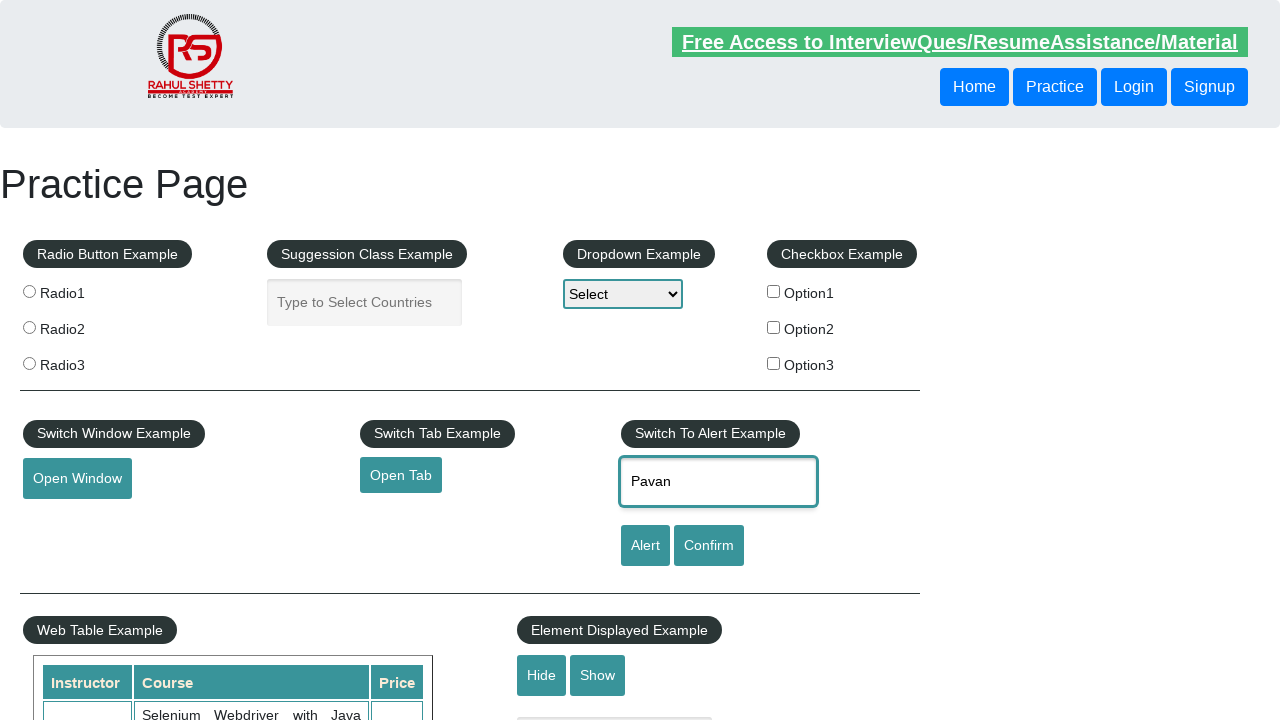

Set up dialog handler to dismiss confirm dialogs
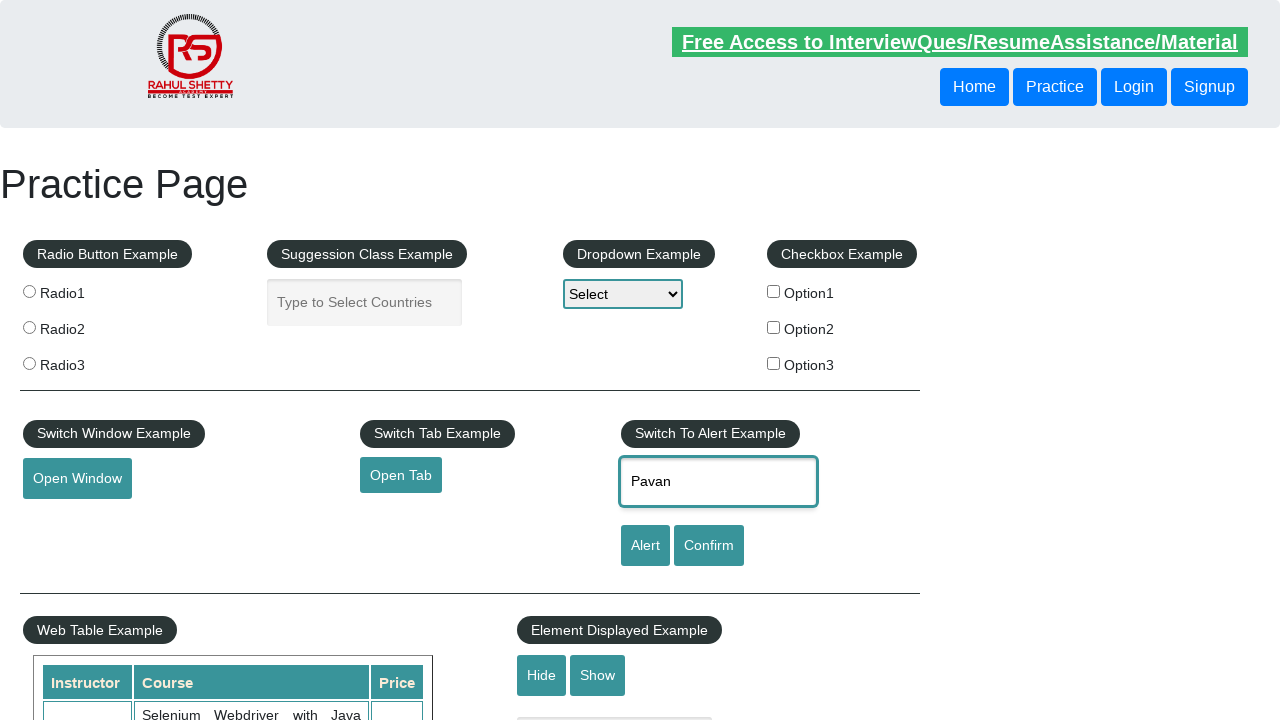

Clicked confirm button with handler set up and dismissed confirm dialog at (709, 546) on #confirmbtn
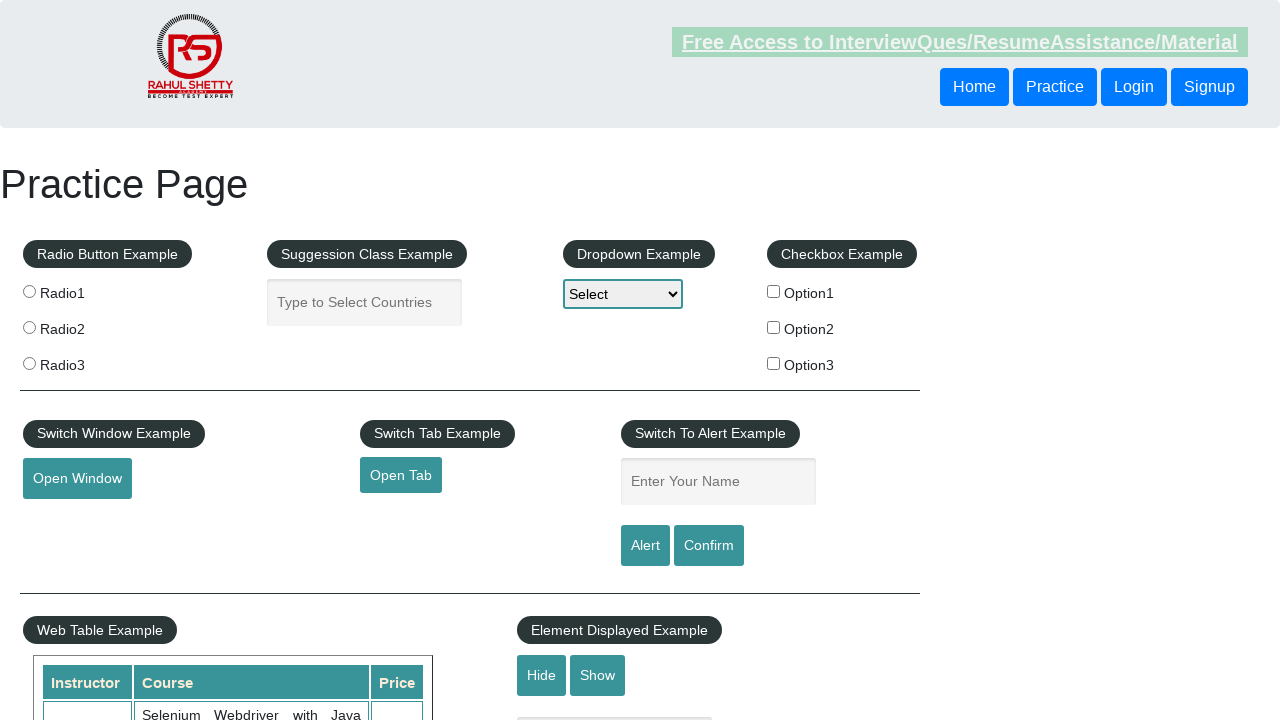

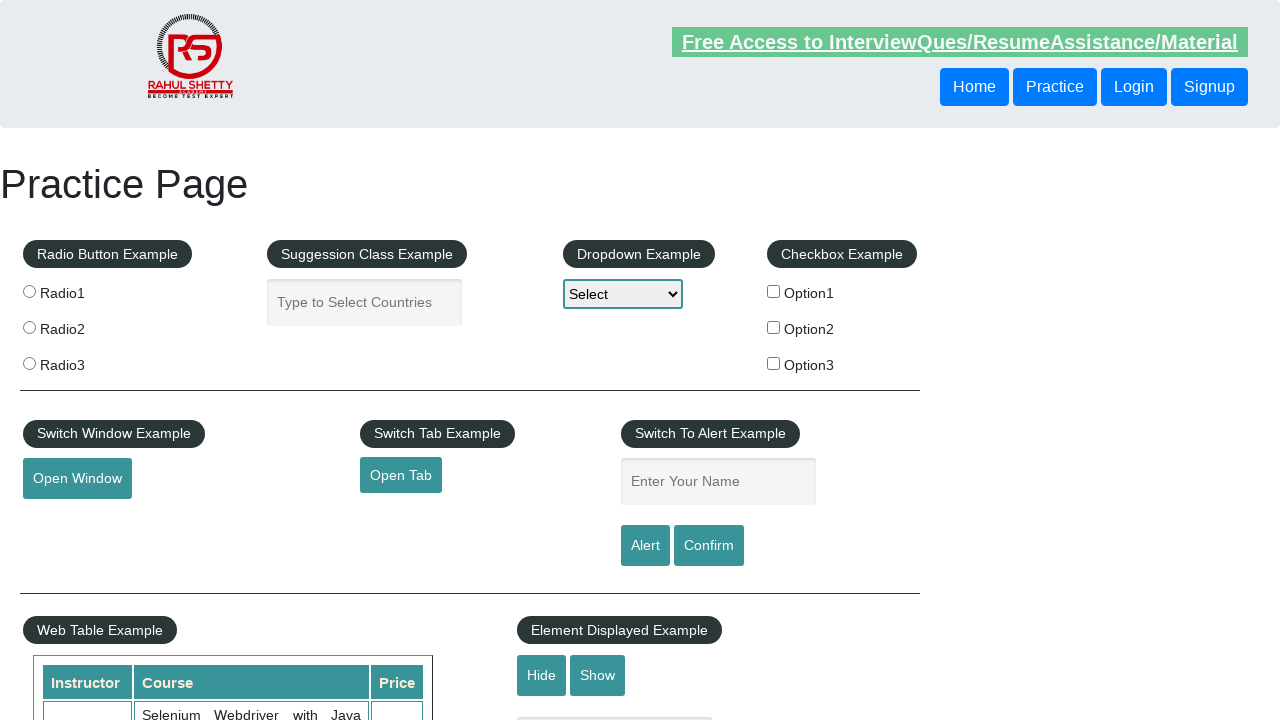